Tests that clicking the Email column header sorts the text values in ascending alphabetical order.

Starting URL: http://the-internet.herokuapp.com/tables

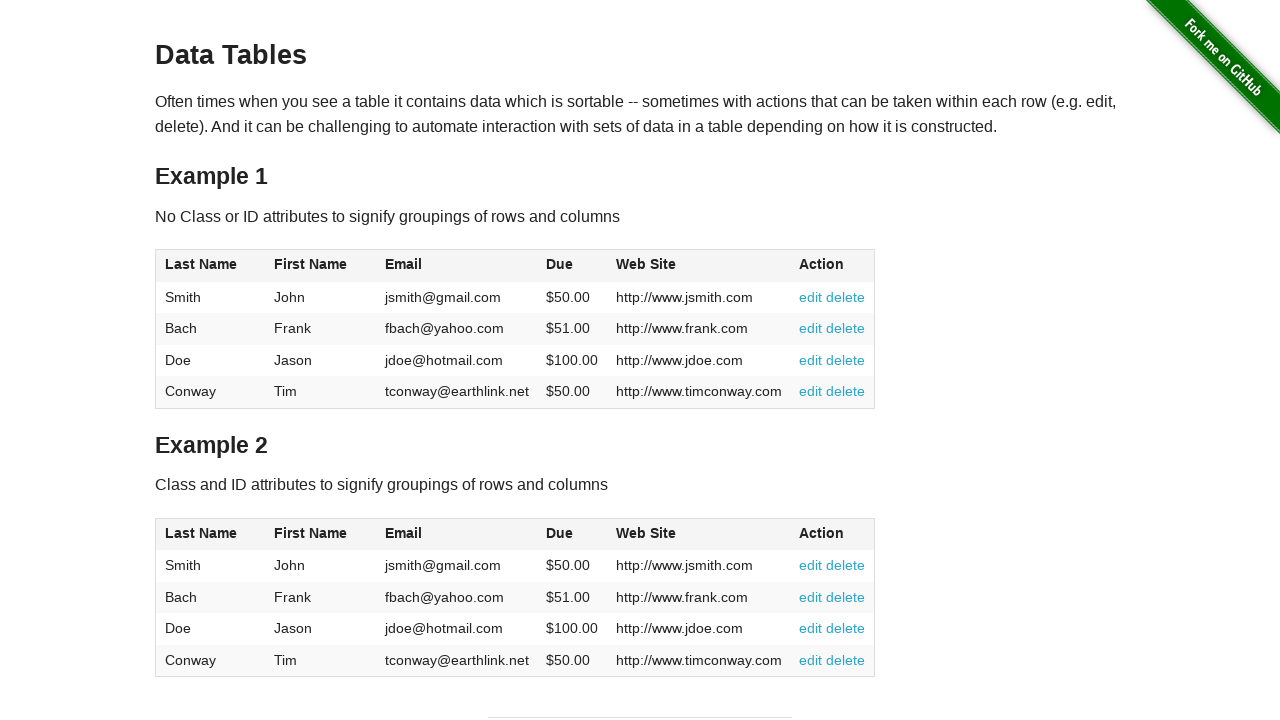

Clicked Email column header to sort ascending at (457, 266) on #table1 thead tr th:nth-of-type(3)
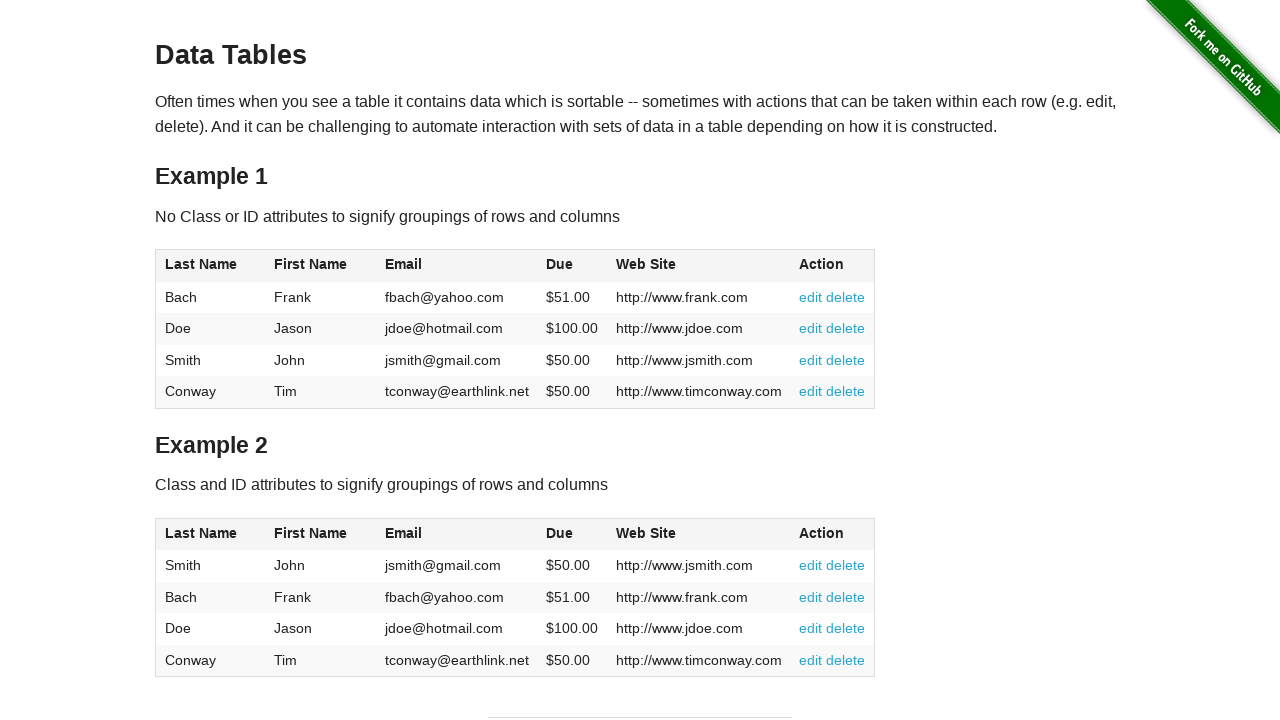

Email column in table body loaded
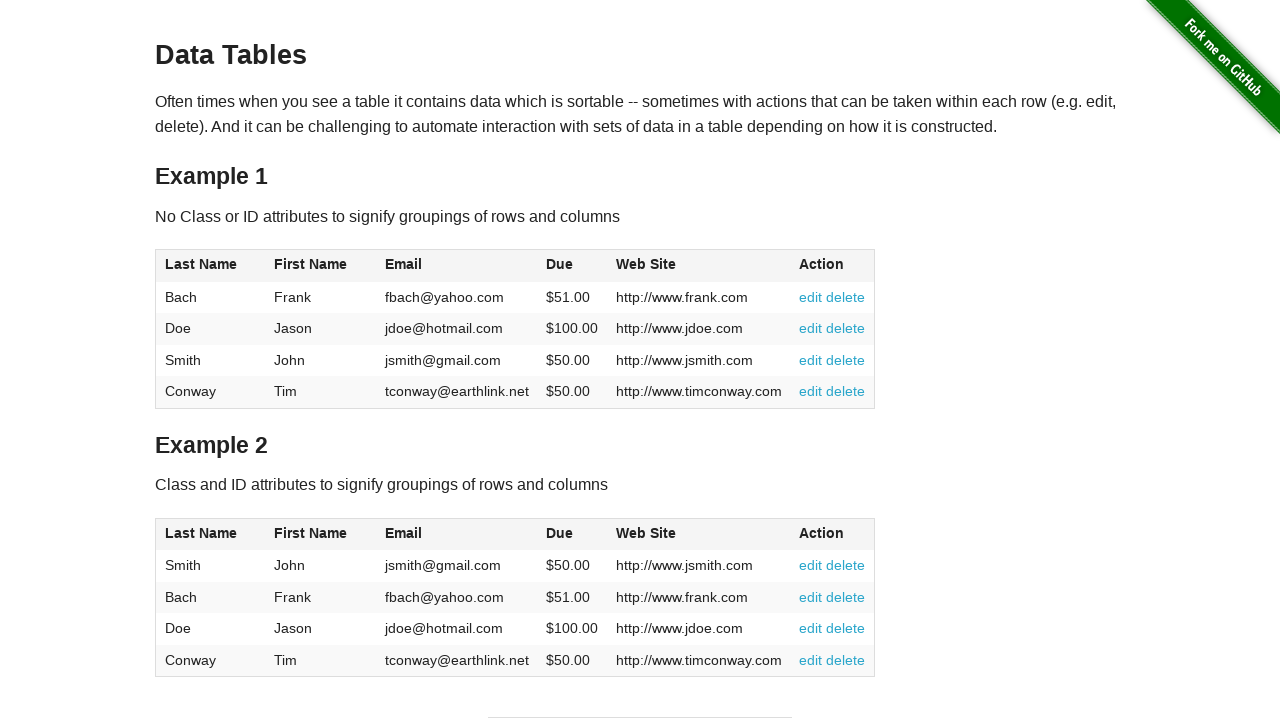

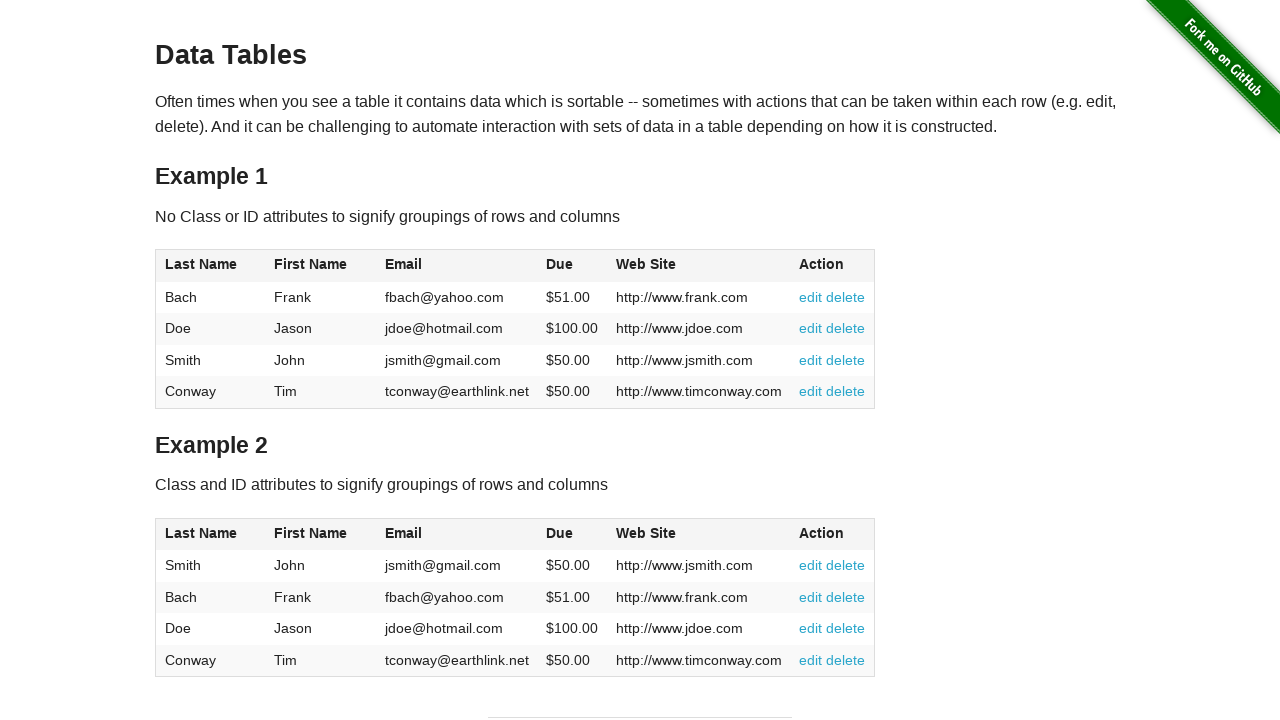